Tests placing an order by searching for products, adding to cart, and proceeding through checkout

Starting URL: https://rahulshettyacademy.com/seleniumPractise/#/

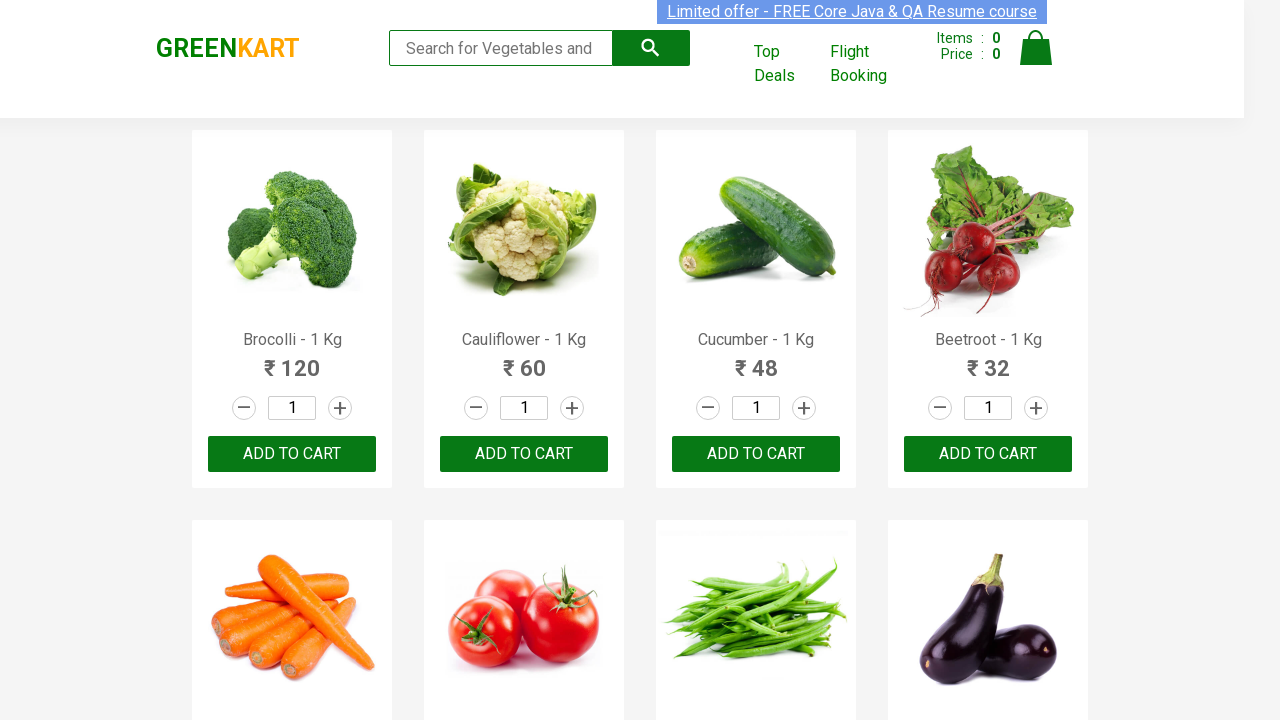

Filled search field with 'ca' to find products on input[type='search']
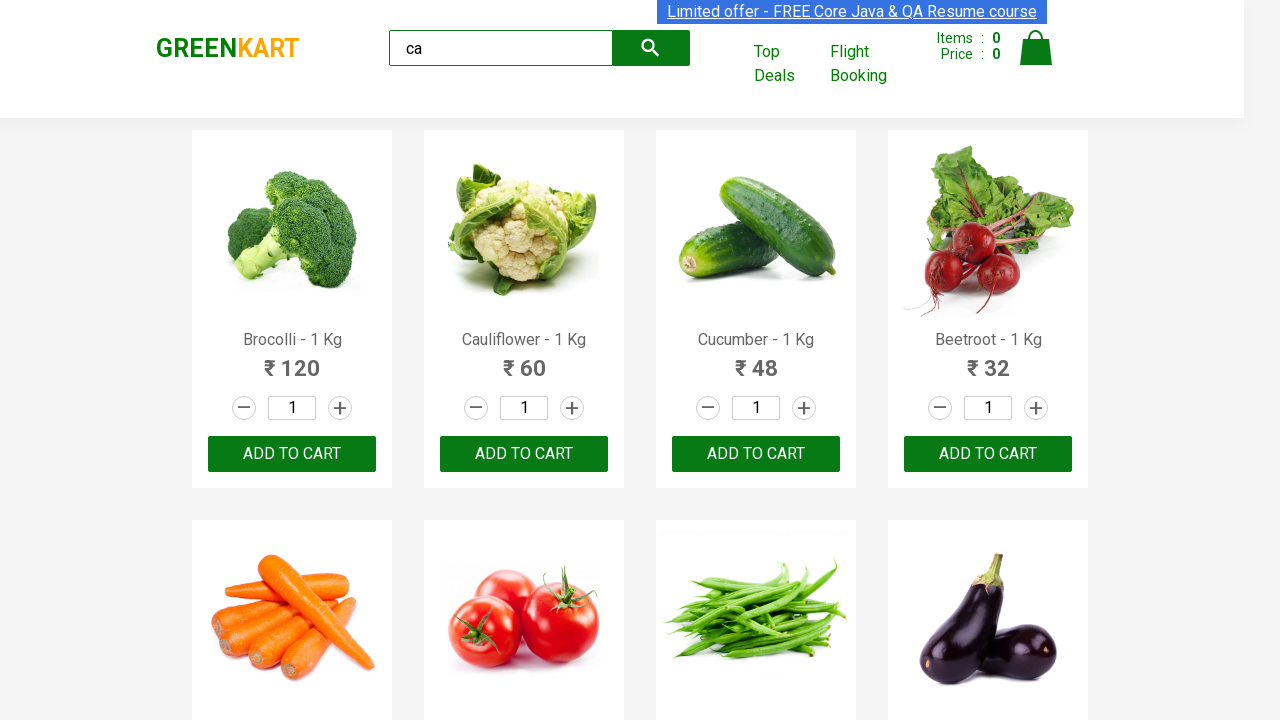

Waited for products to load
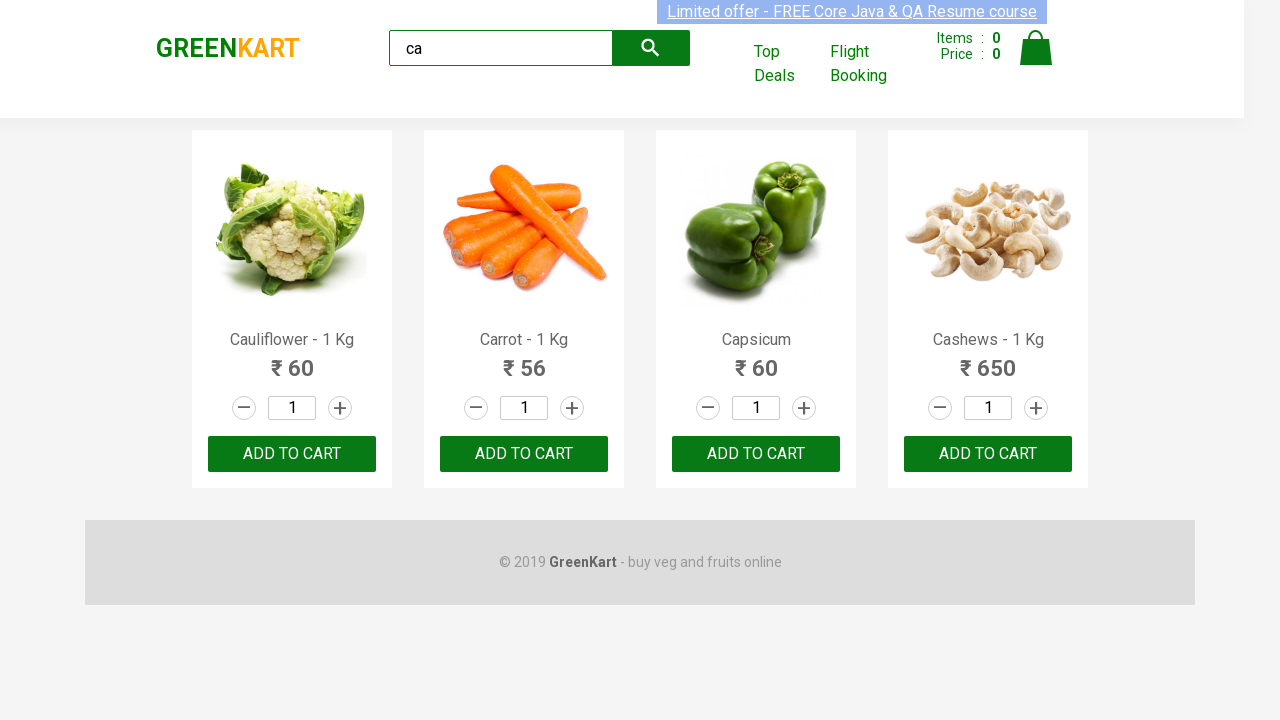

Found and clicked 'Add to Cart' button for Cashews product at (988, 454) on .products .product >> nth=3 >> button
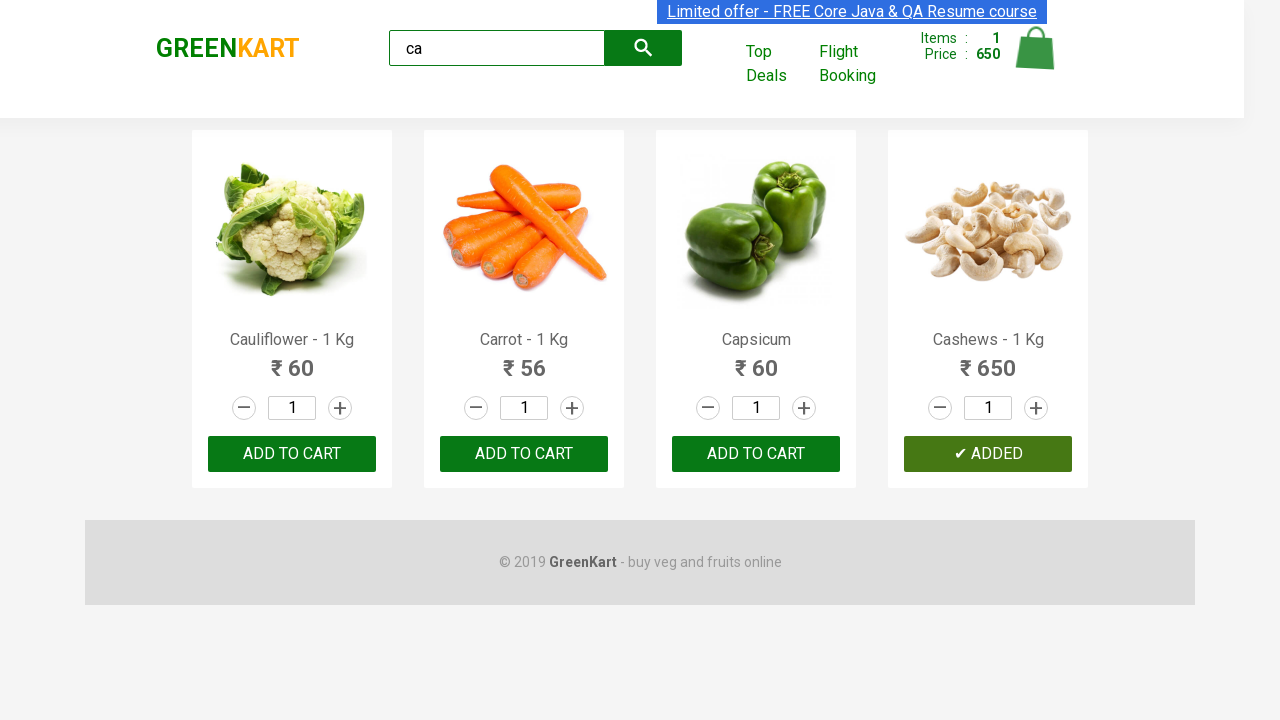

Clicked on cart icon to view cart at (1036, 48) on .cart-icon > img
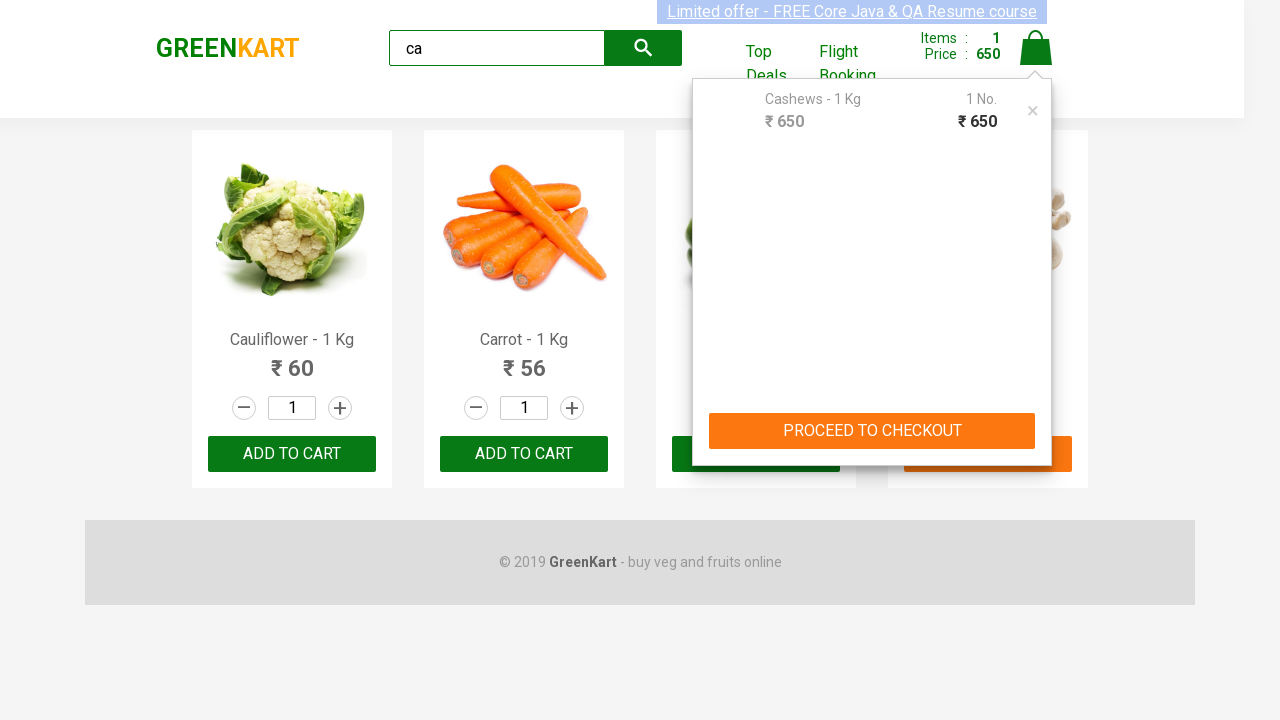

Clicked 'PROCEED TO CHECKOUT' button at (872, 431) on text=PROCEED TO CHECKOUT
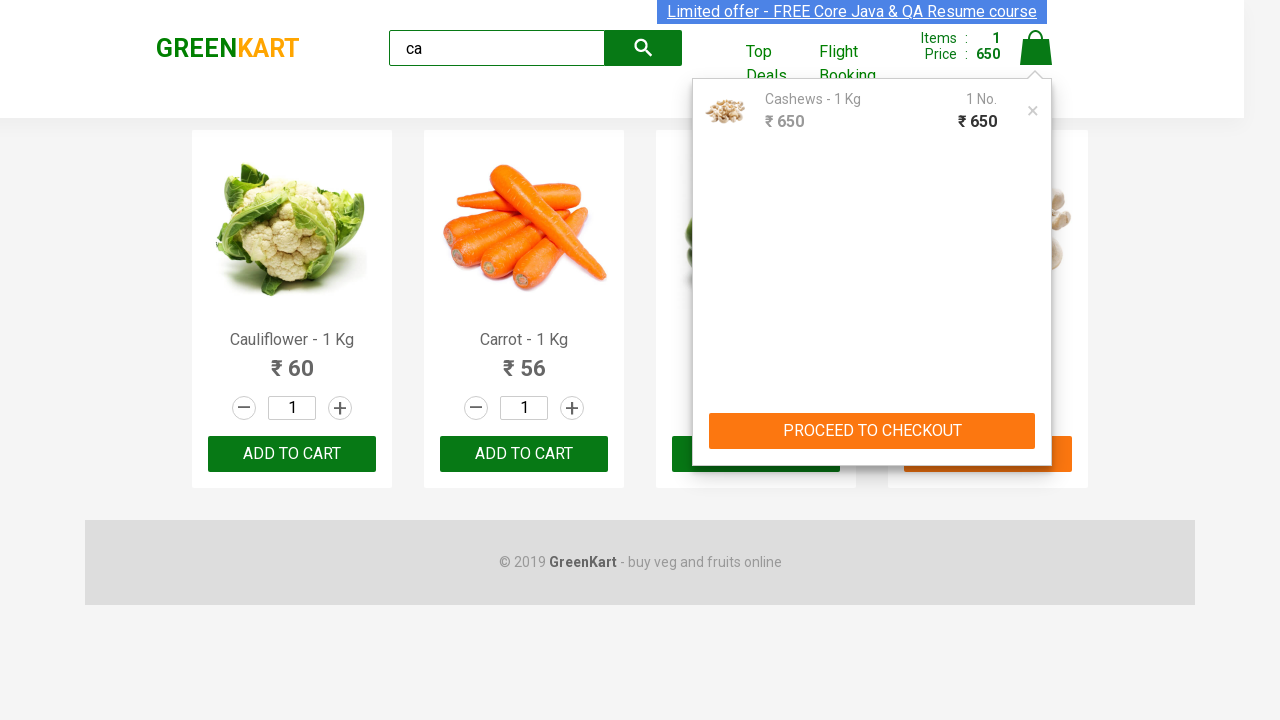

Clicked 'Place Order' button to complete the order at (1036, 420) on text=Place Order
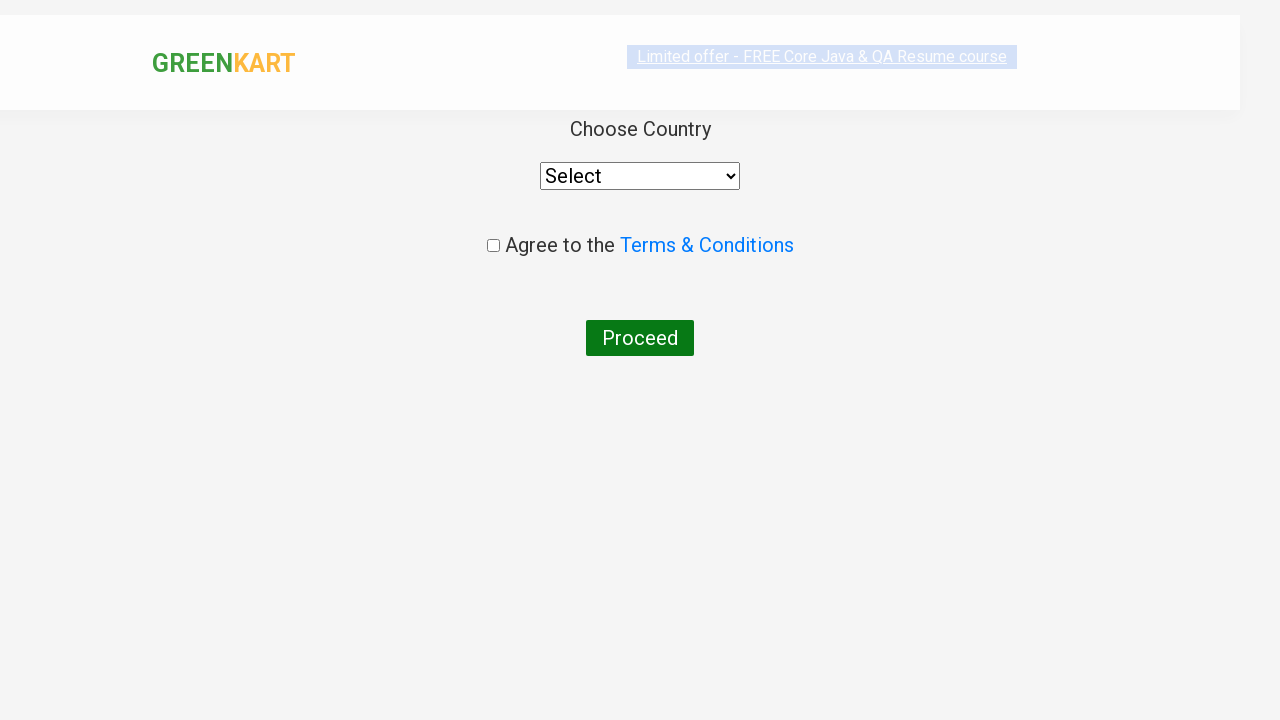

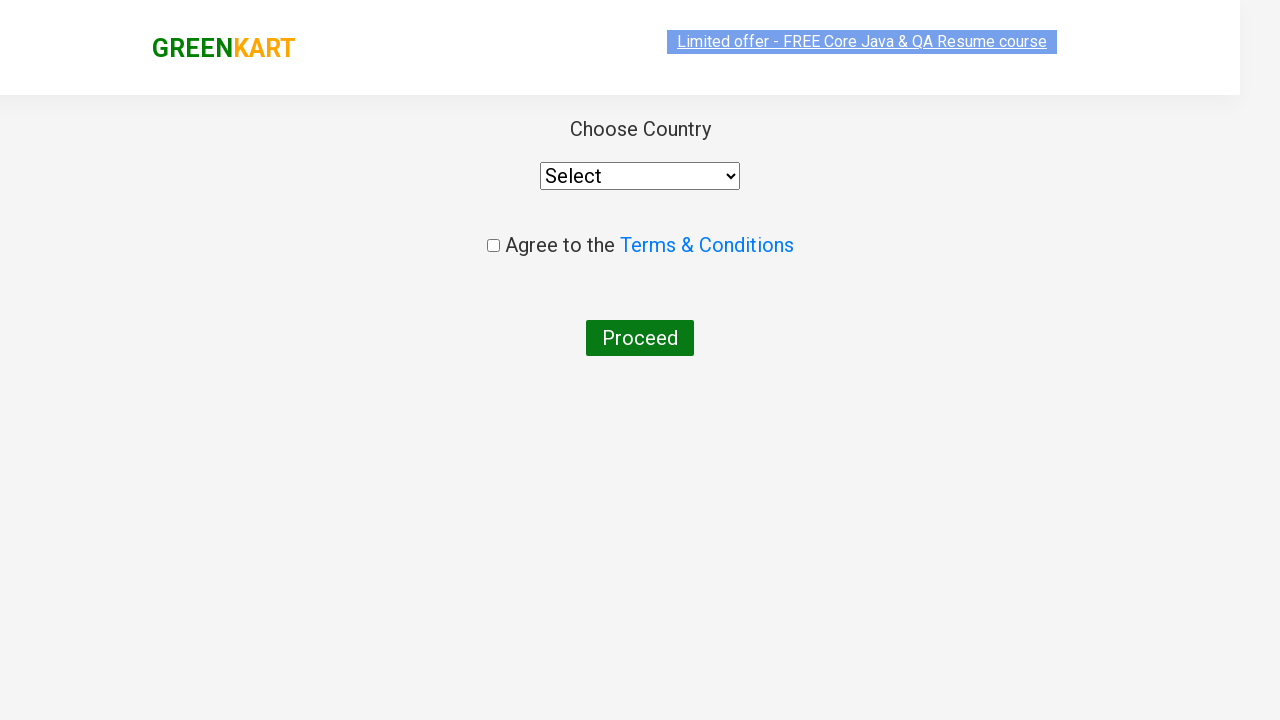